Tests the schedule lookup functionality by selecting a student group from a dropdown and submitting the form to view the class schedule

Starting URL: https://www.rksi.ru/mobile_schedule

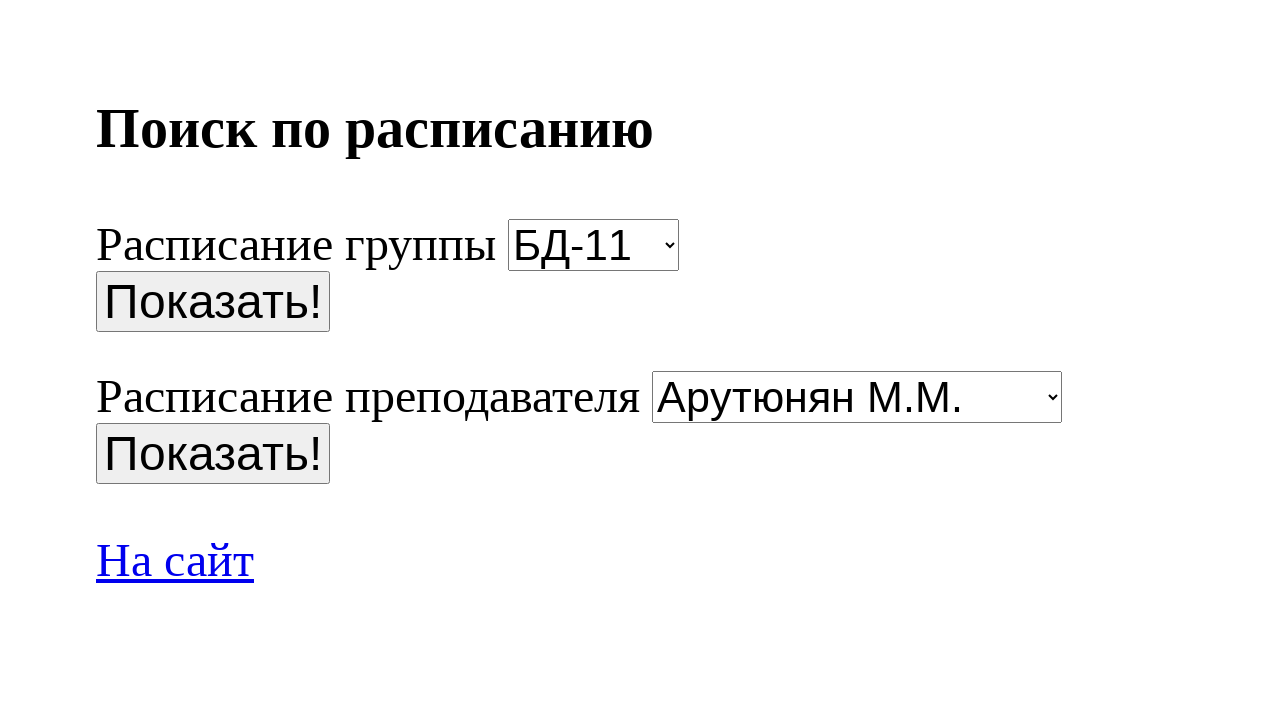

Group selection dropdown field loaded
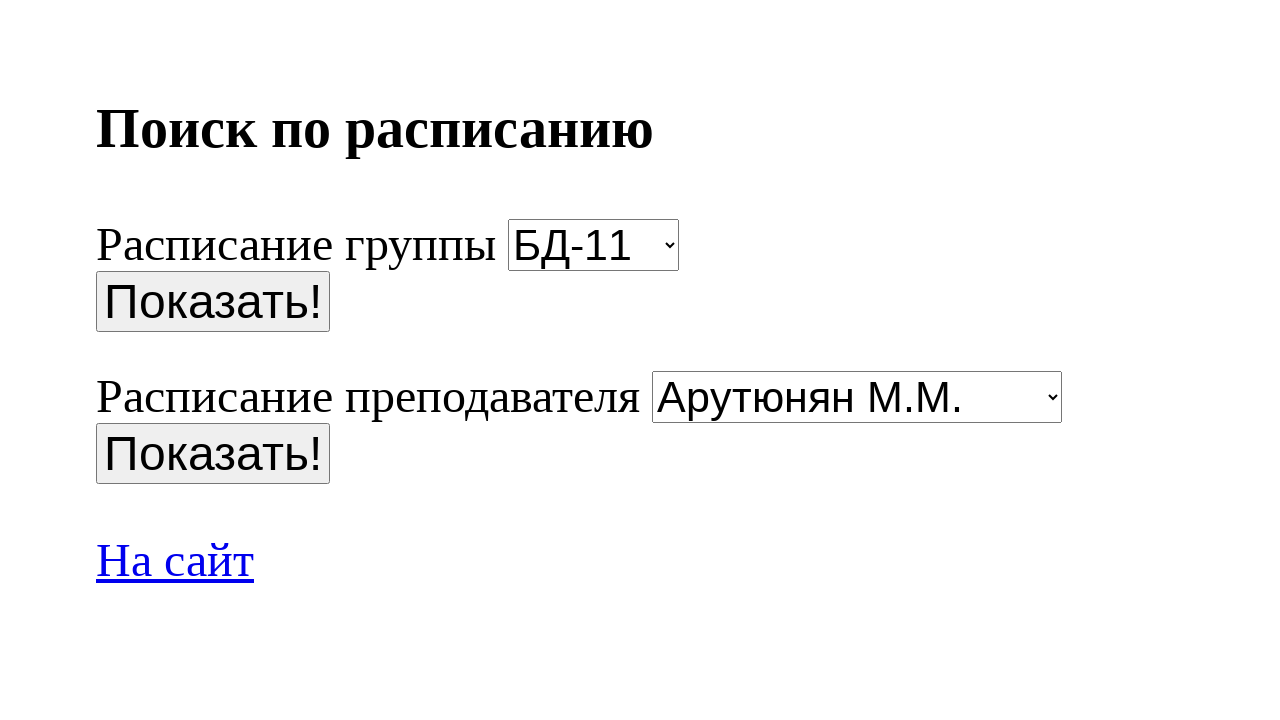

Selected student group 'СА-17' from dropdown on select[name='group']
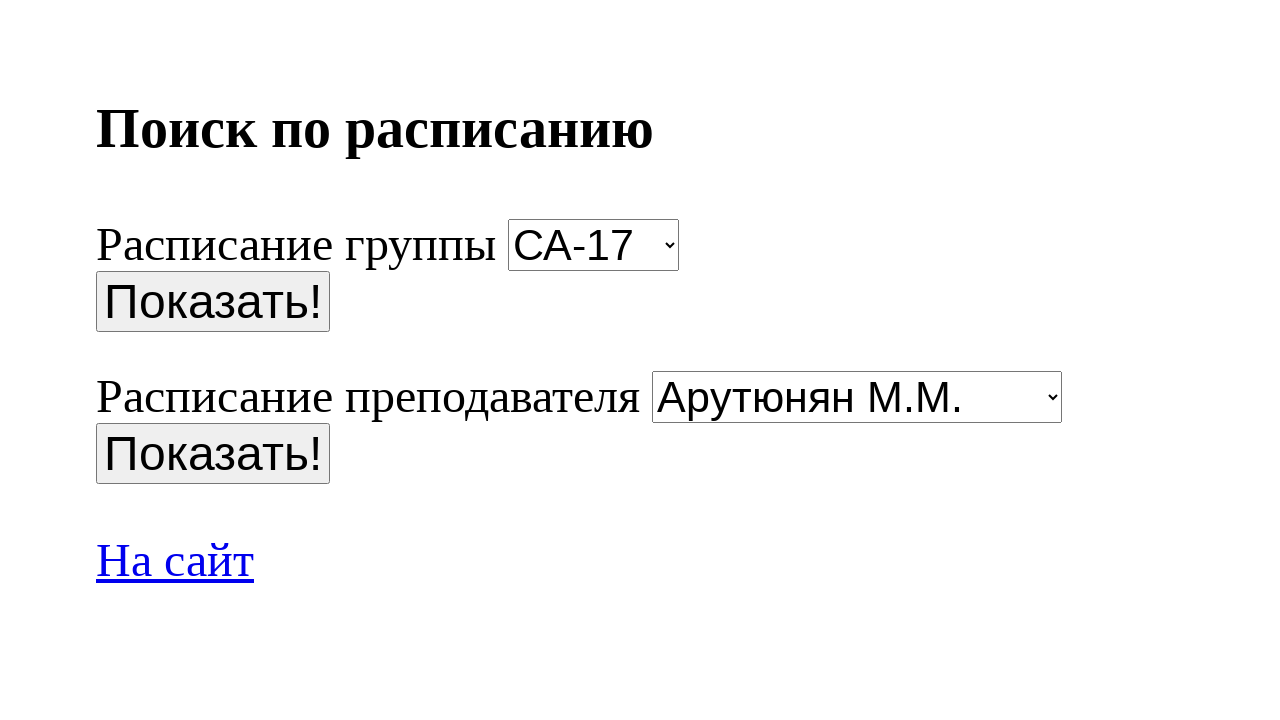

Clicked submit button to fetch schedule at (213, 302) on input[name='stt']
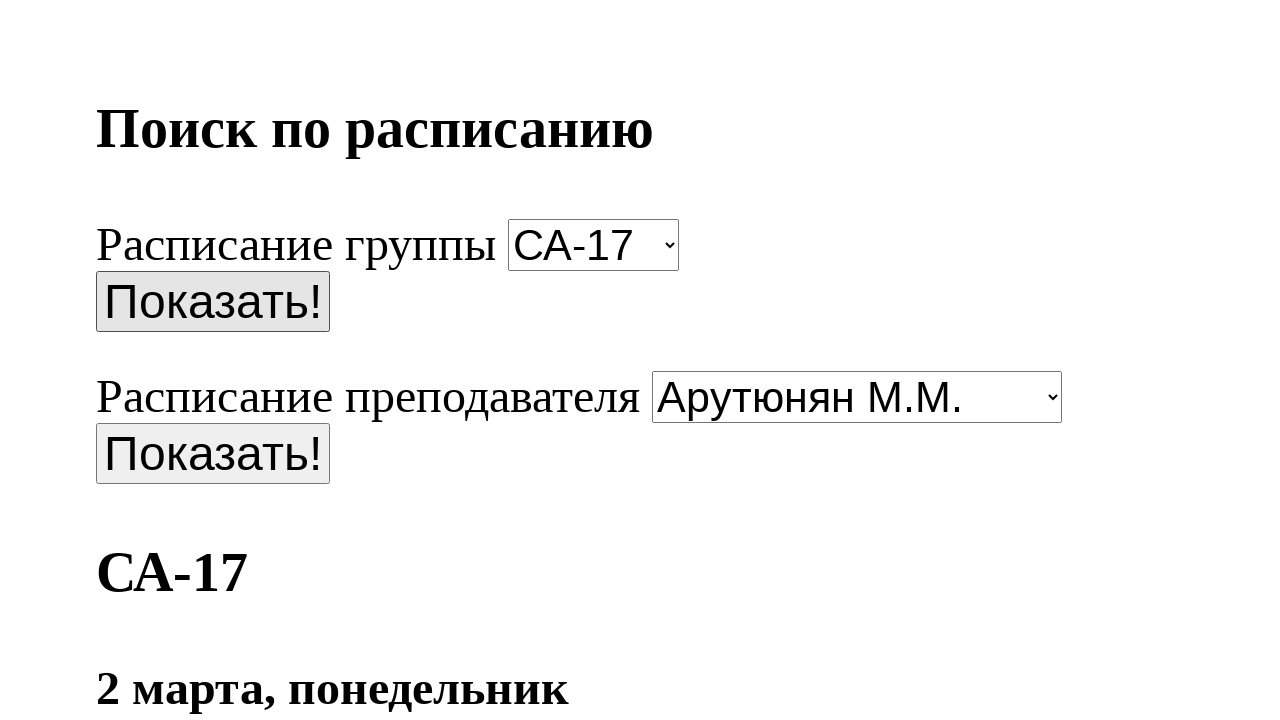

Page body loaded
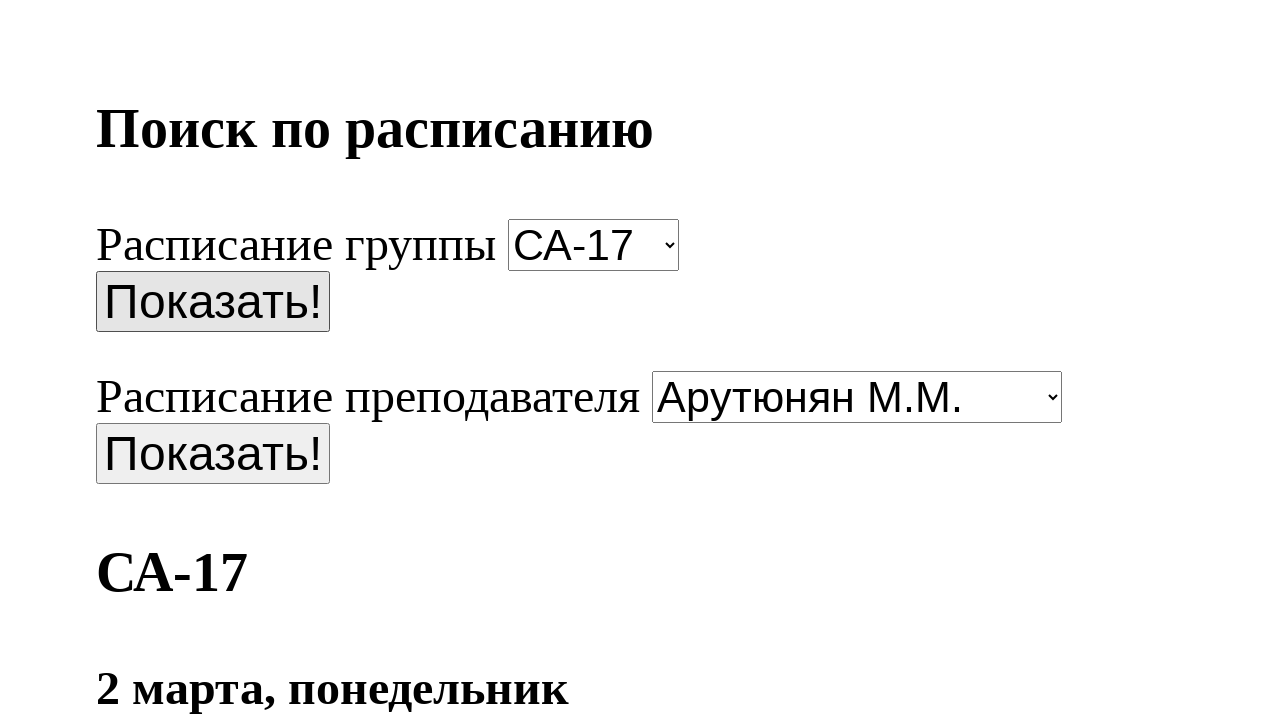

Waited for schedule content to fully render
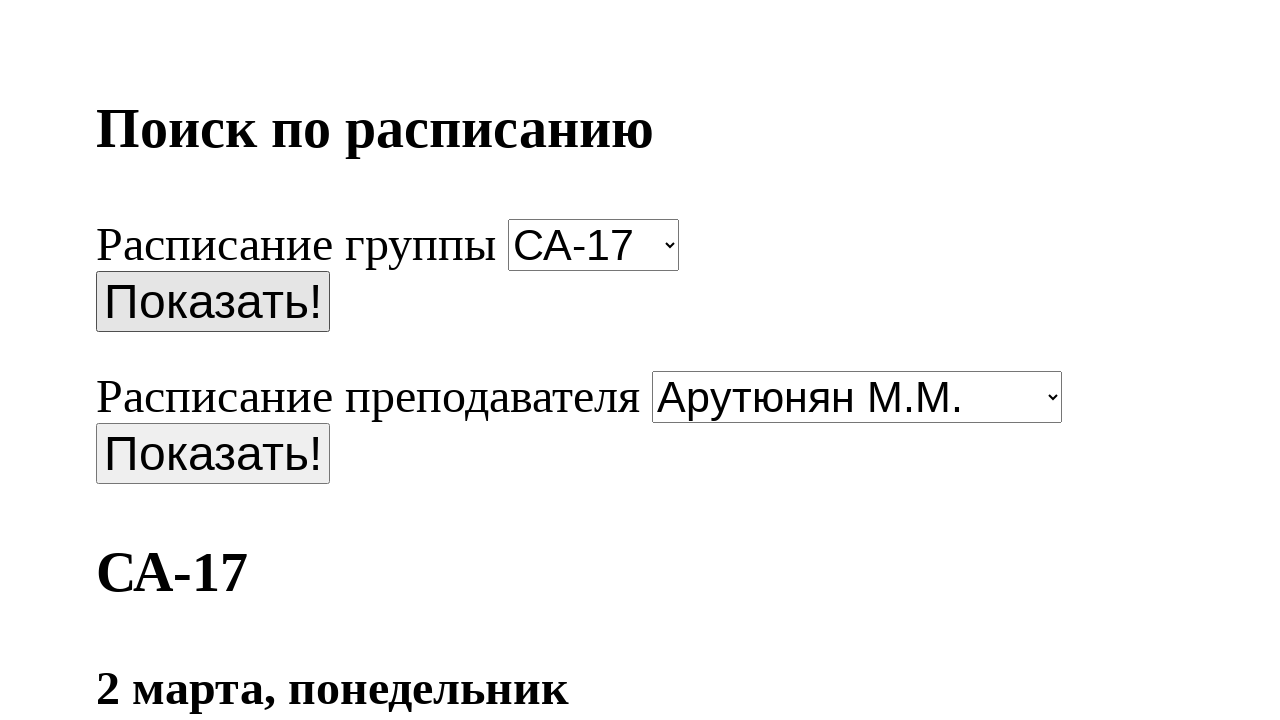

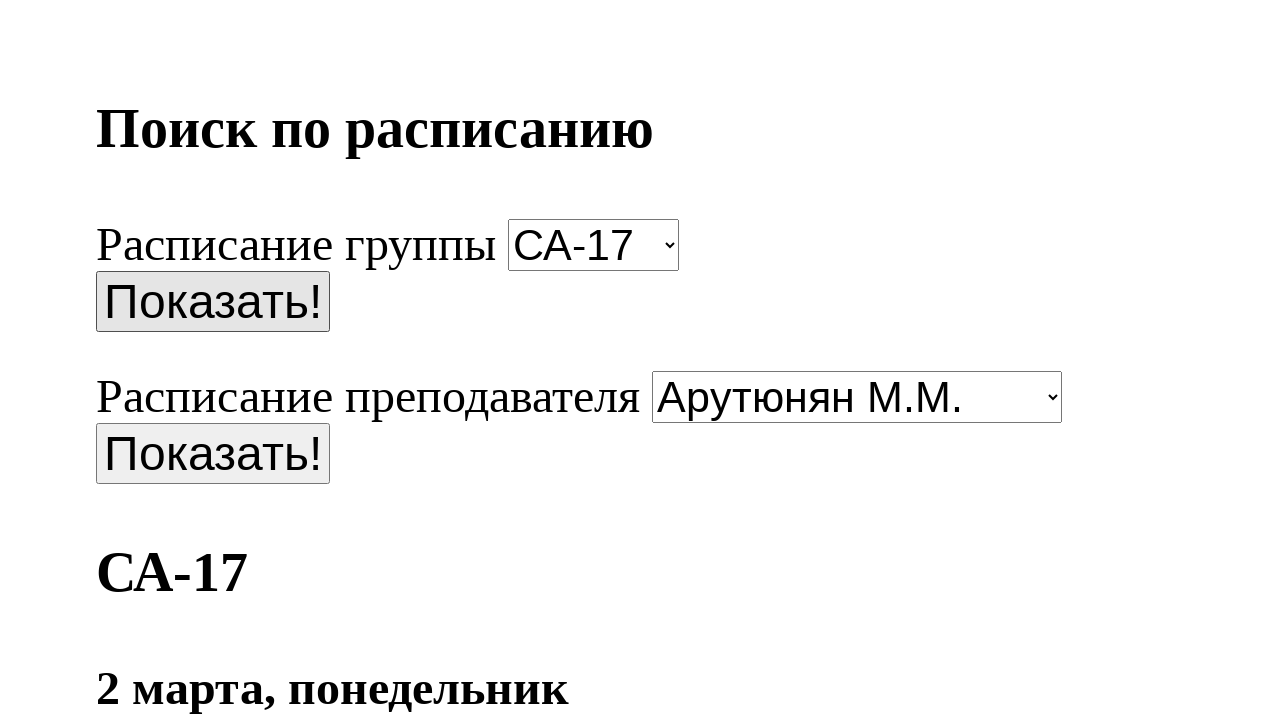